Finds a link by calculated text value, clicks it to navigate to a registration form, fills the form with test data, and submits it

Starting URL: http://suninjuly.github.io/find_link_text

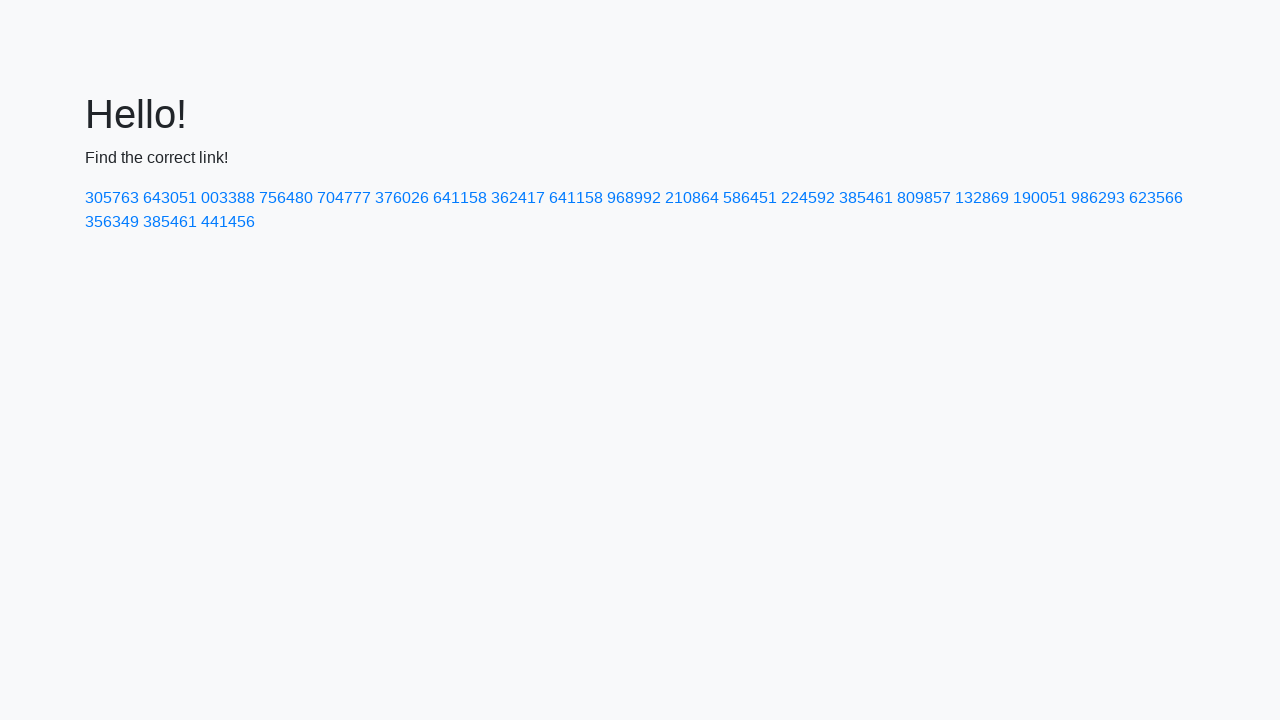

Clicked link with calculated text '224592' to navigate to registration form at (808, 198) on a:has-text('224592')
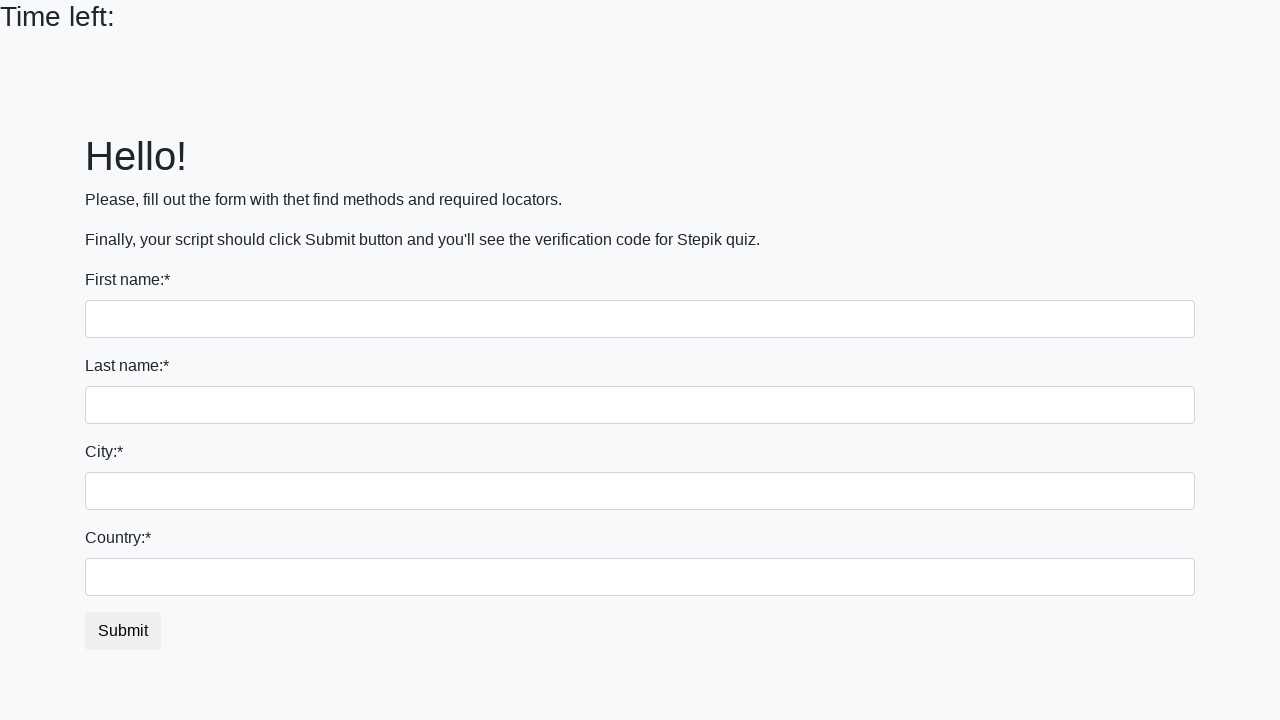

Filled first name field with 'John' on input[name='first_name']
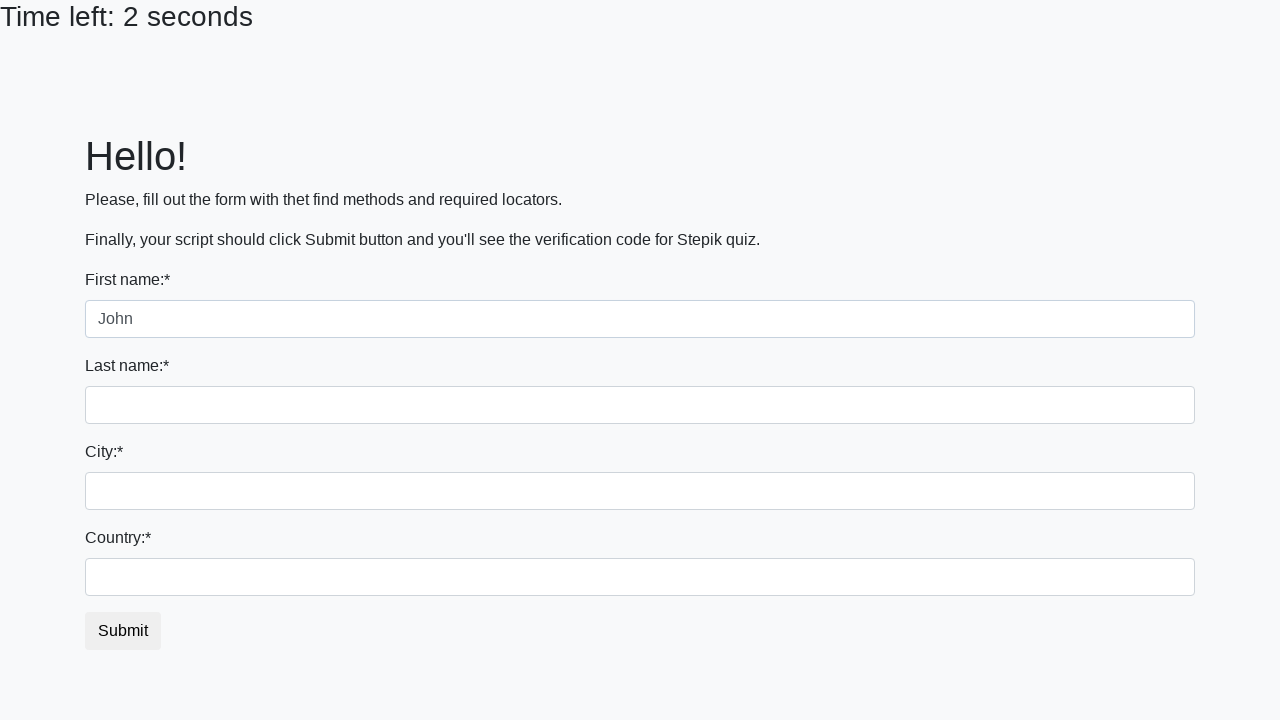

Filled last name field with 'Smith' on input[name='last_name']
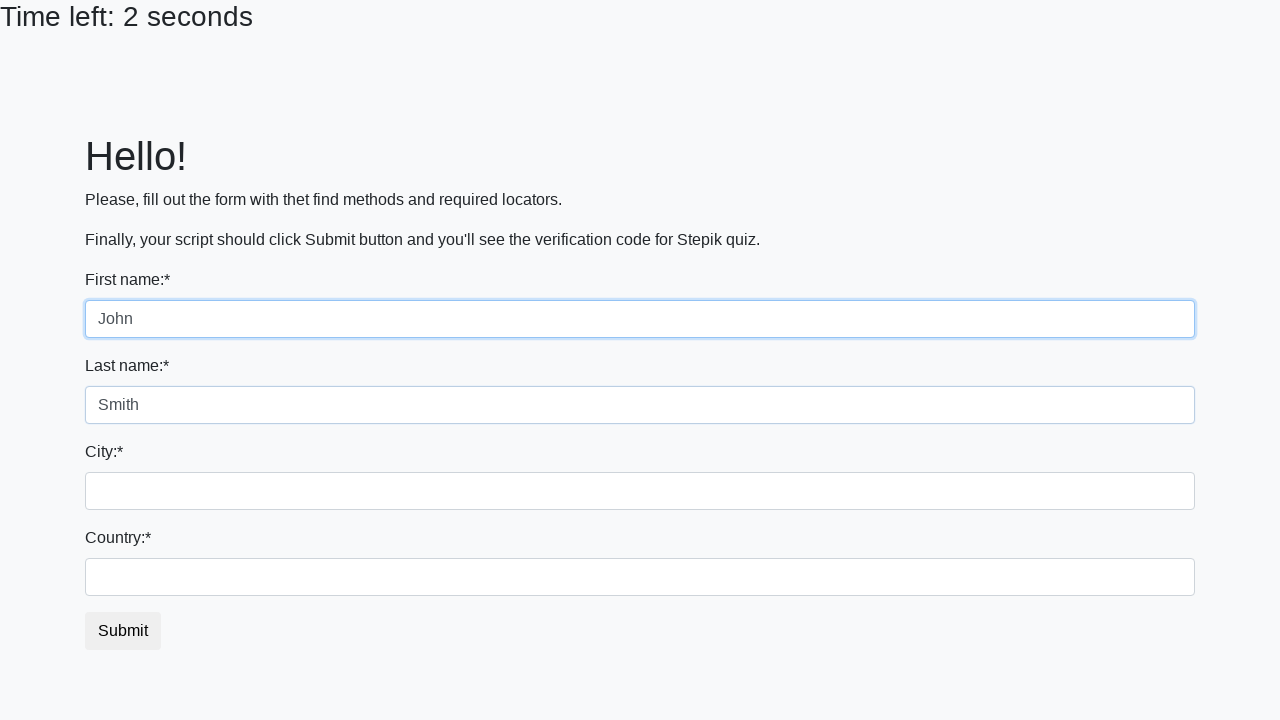

Filled city field with 'Boston' on .city
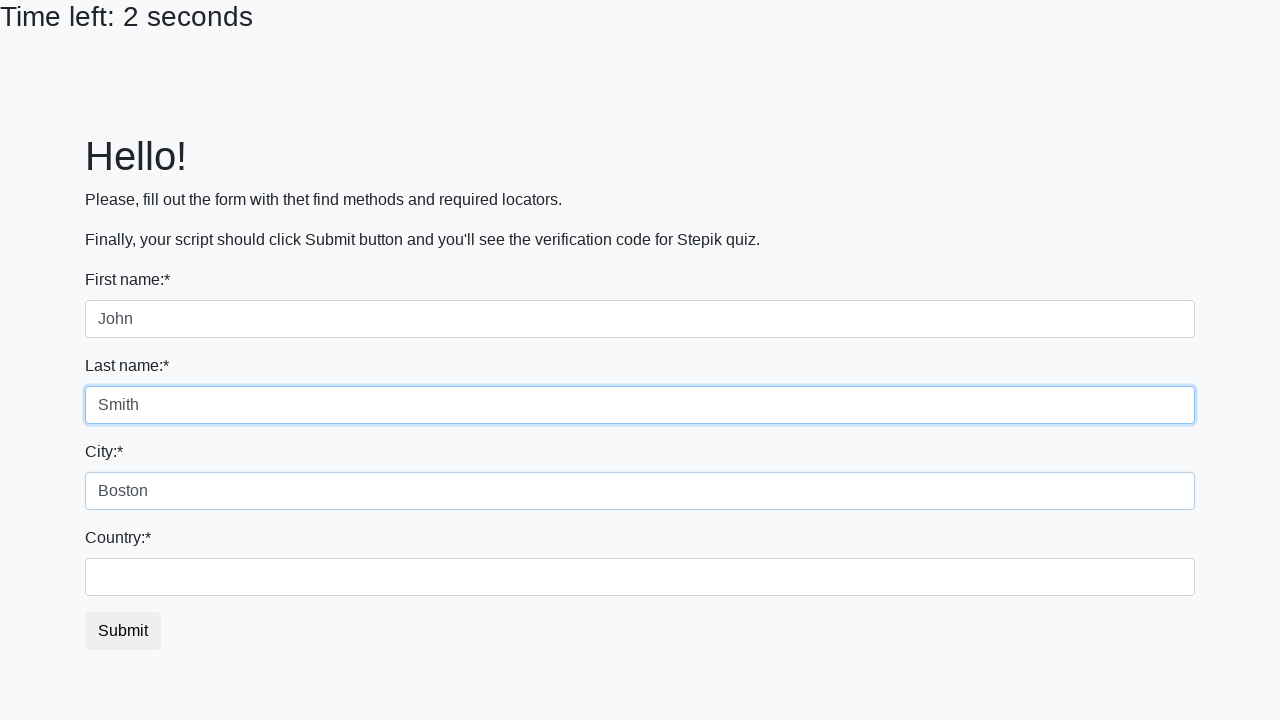

Filled country field with 'USA' on #country
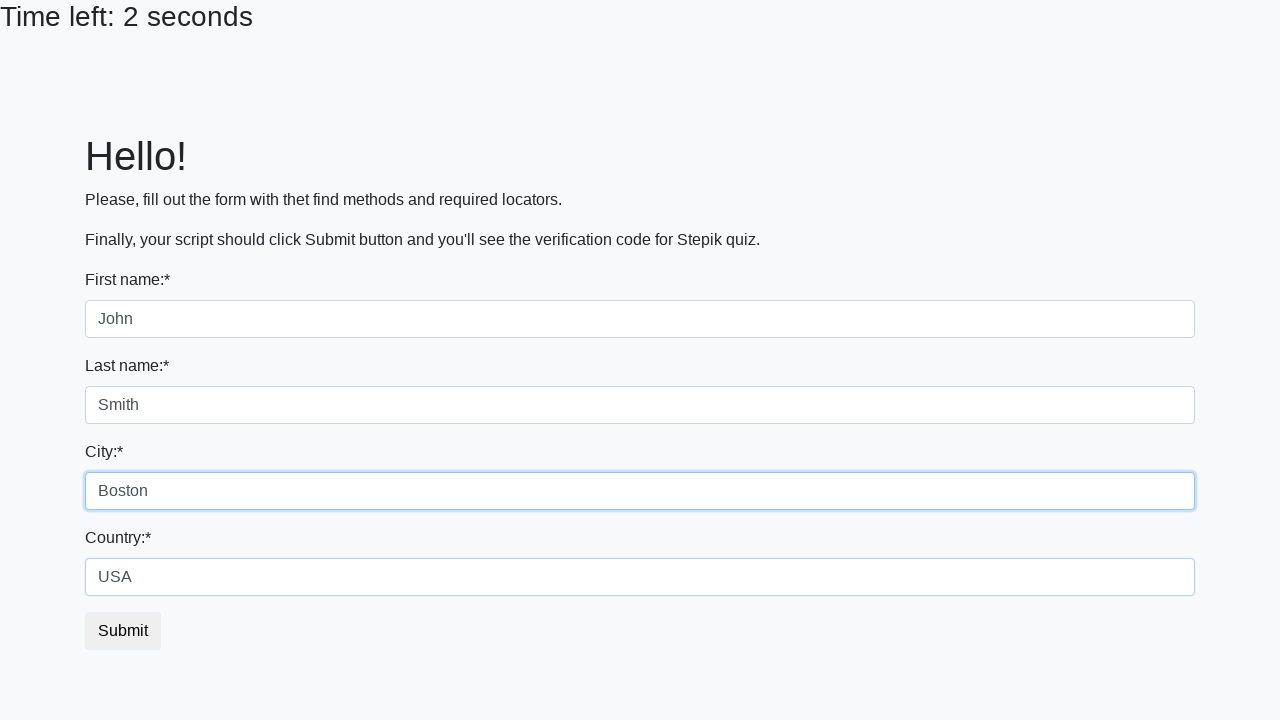

Clicked submit button to submit registration form at (123, 631) on button.btn
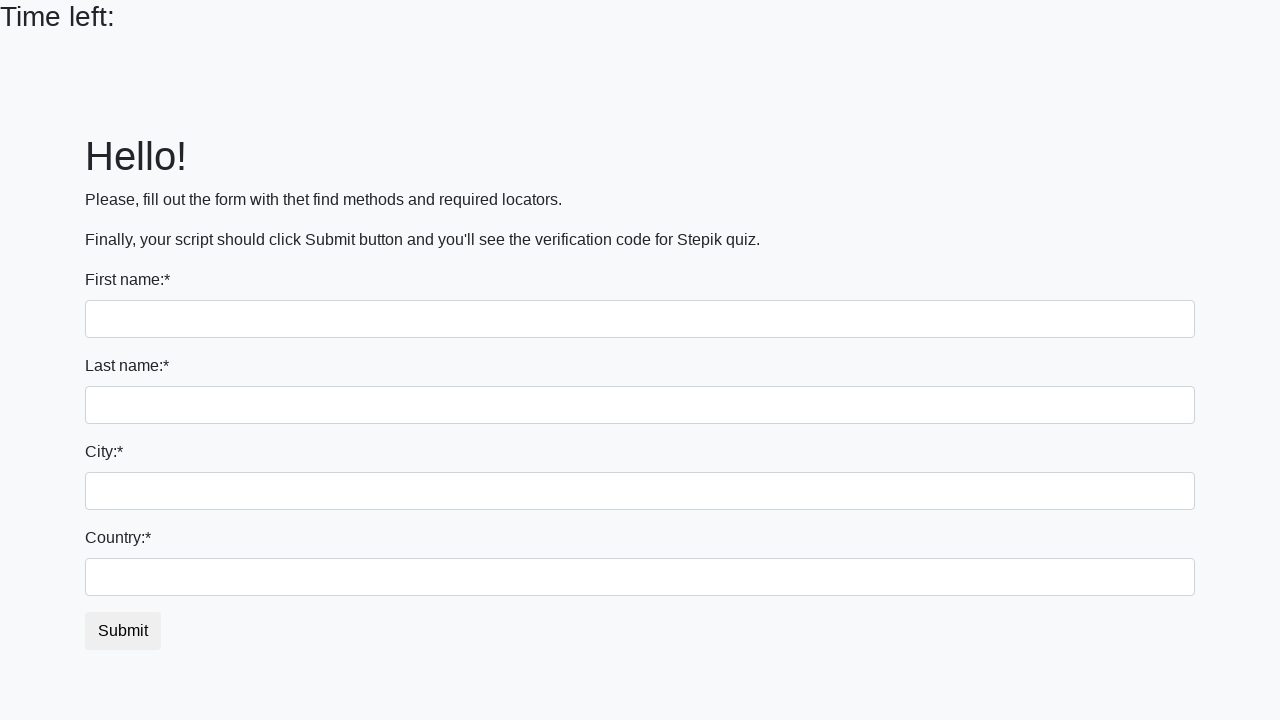

Waited for form submission to complete
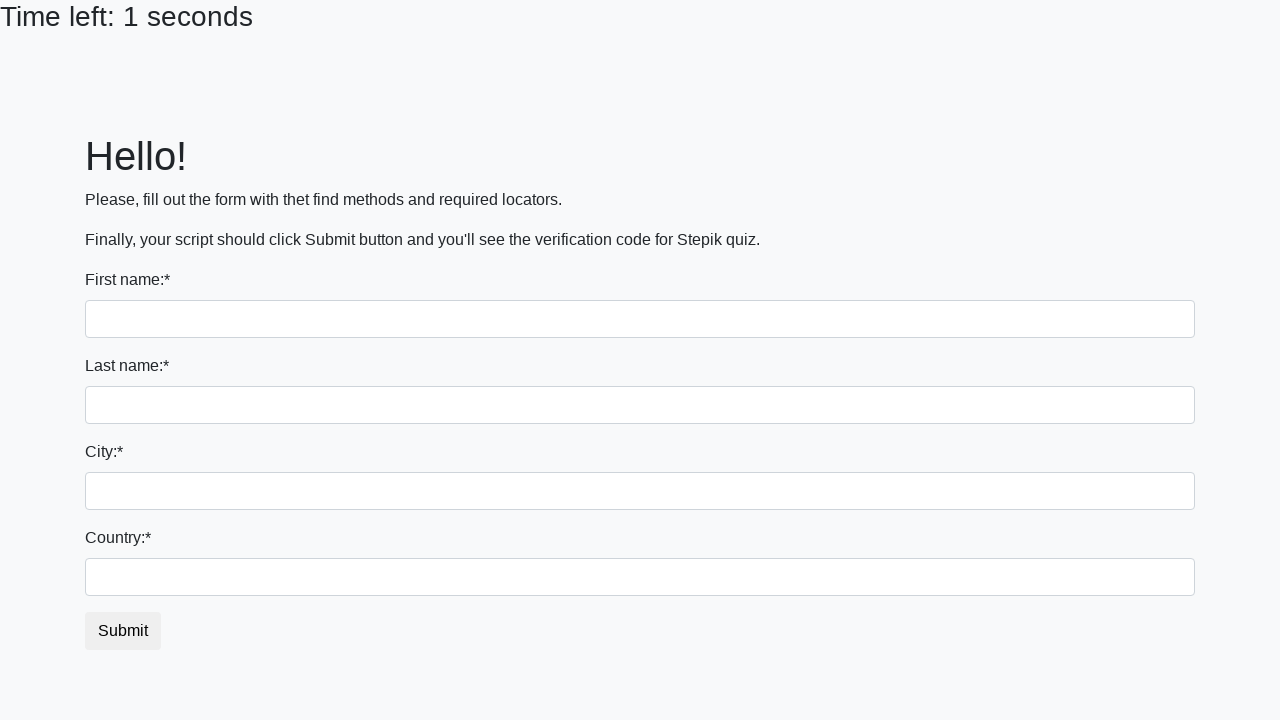

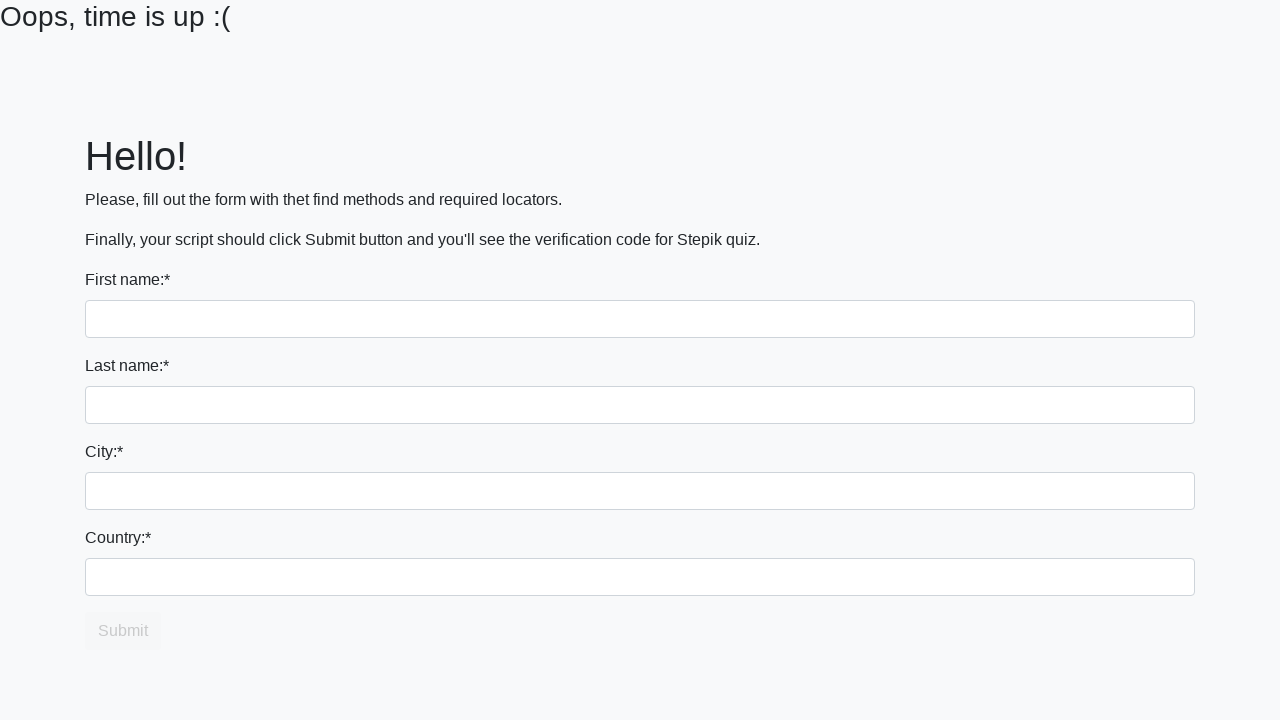